Demonstrates various WebDriver methods including get methods and conditional methods by navigating through multiple websites and interacting with form elements

Starting URL: https://opensource-demo.orangehrmlive.com/

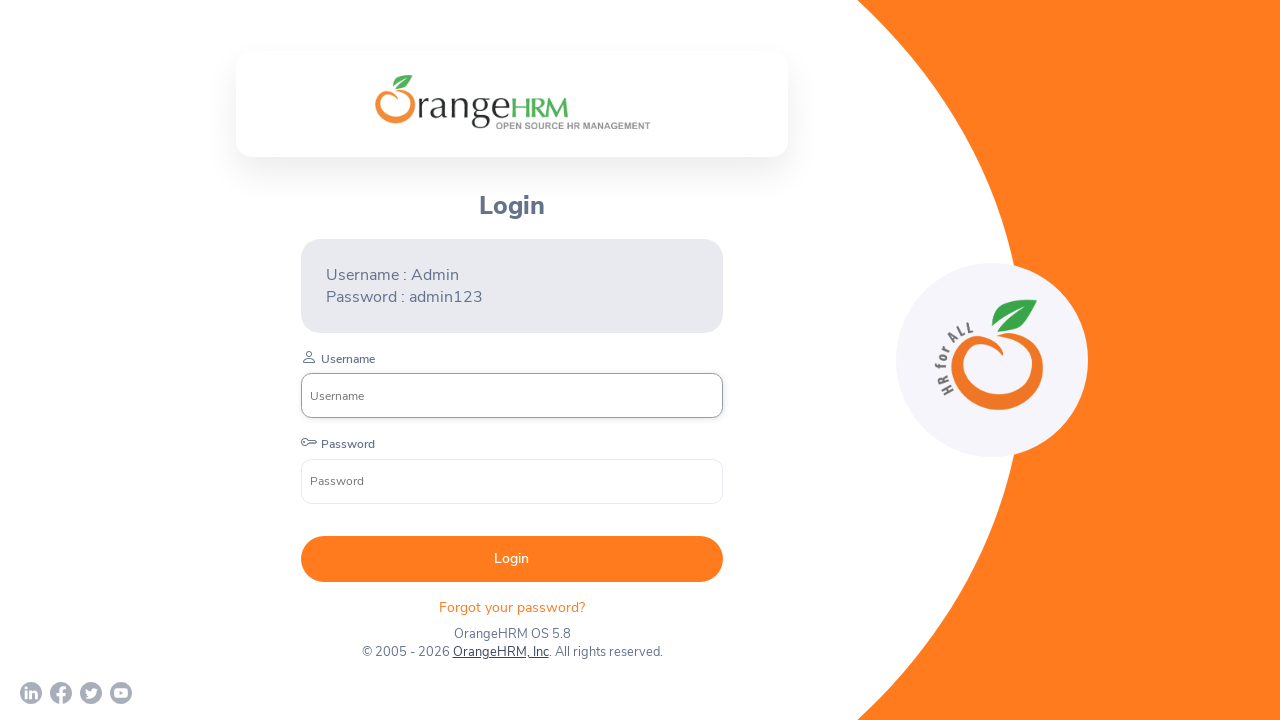

Retrieved page title from OrangeHRM site
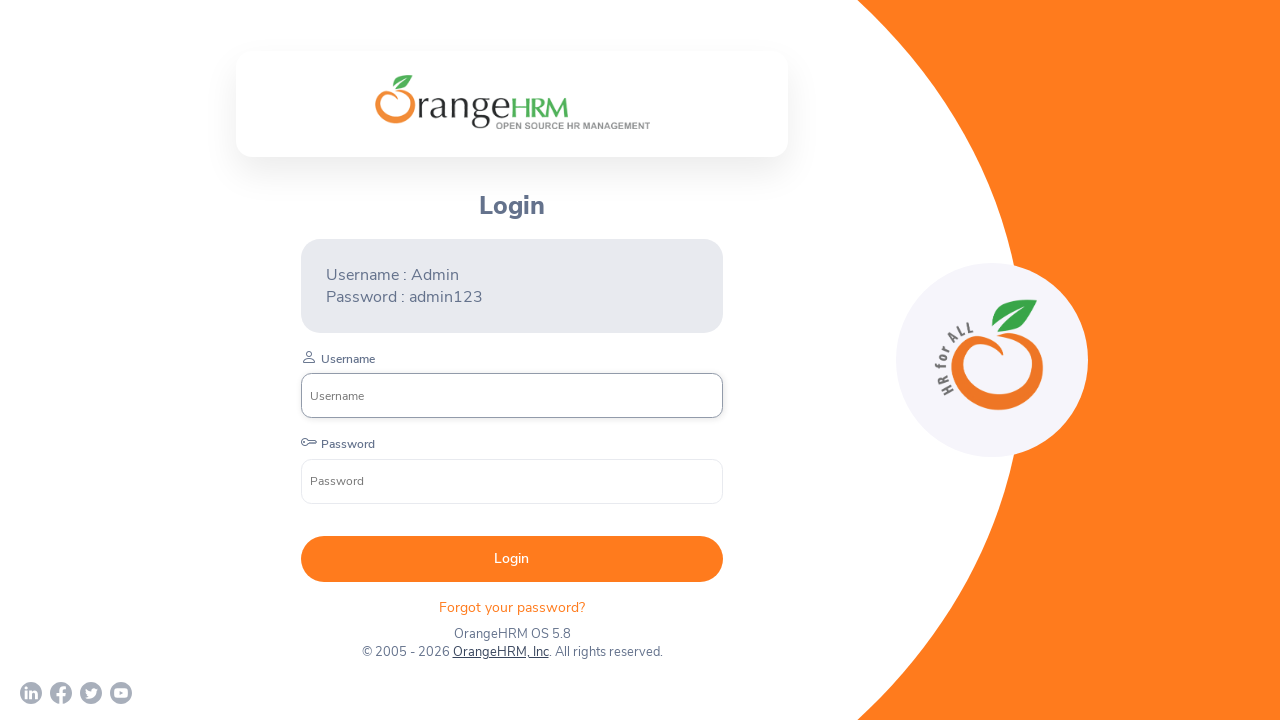

Retrieved current URL from OrangeHRM site
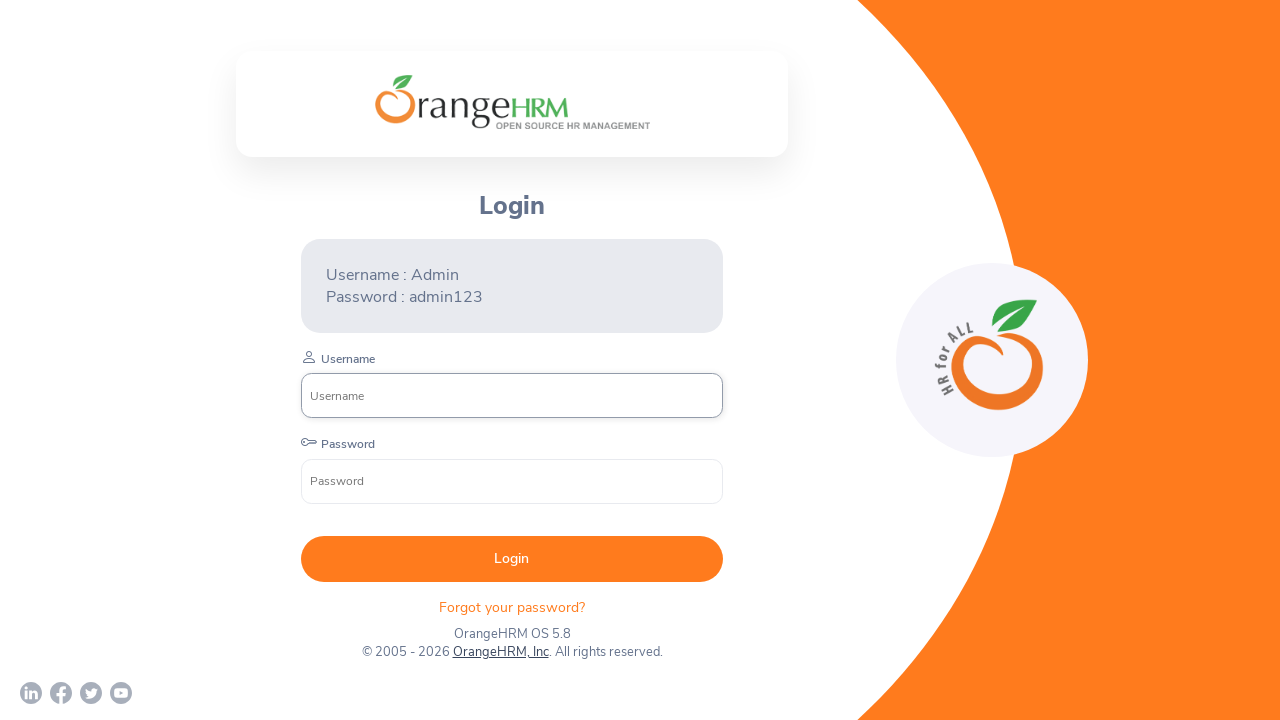

Navigated to Rahul Shetty Academy locators practice site
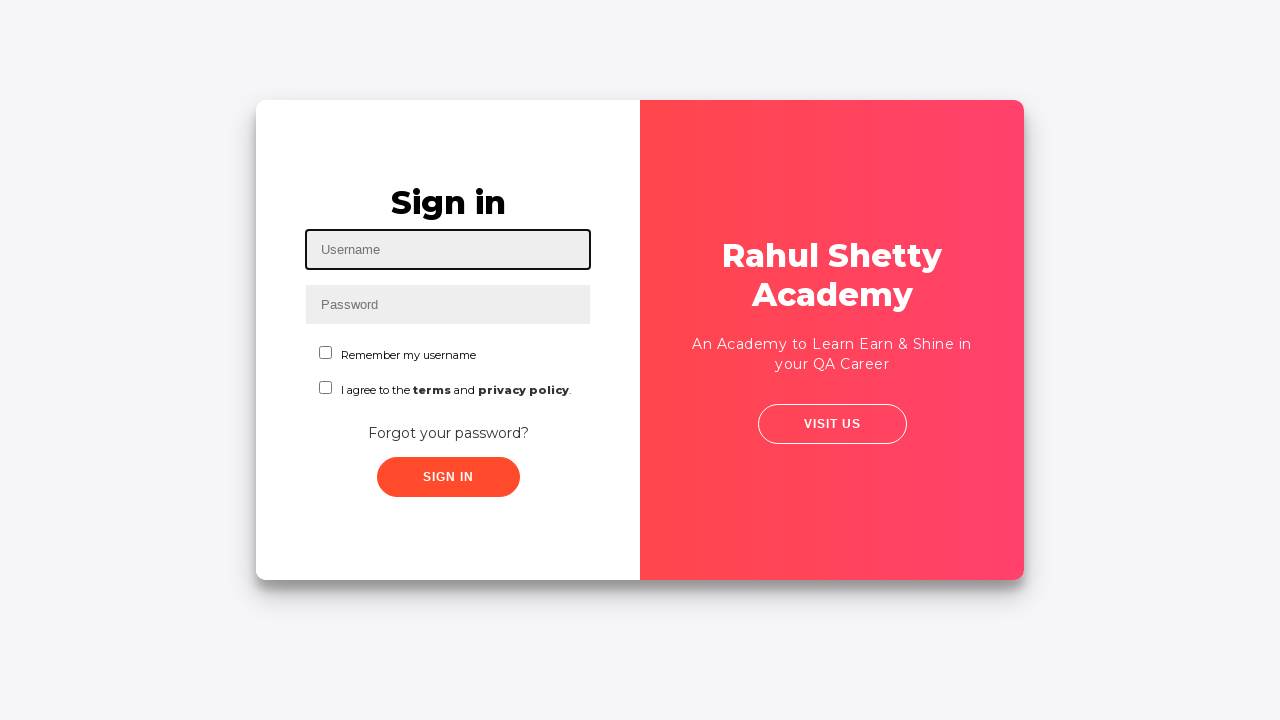

Checked visibility of Rahul Shetty Academy logo
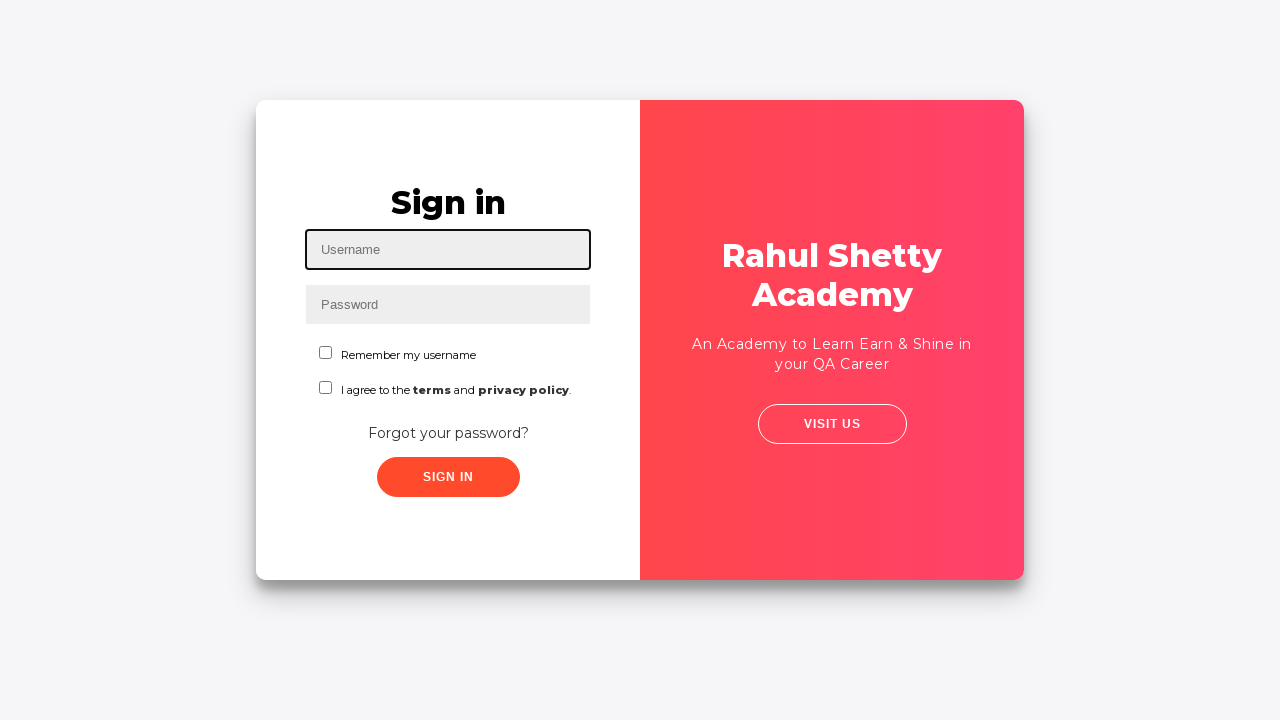

Checked if username input field is enabled
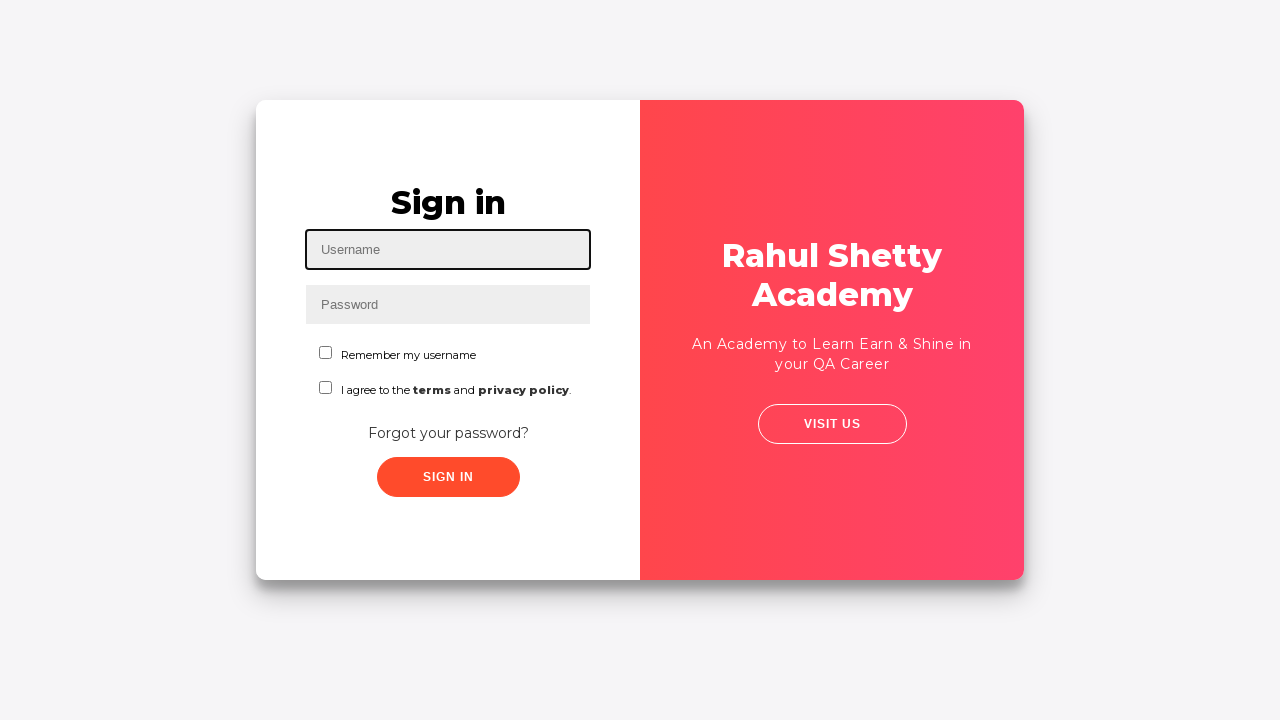

Checked initial state of checkbox (unchecked)
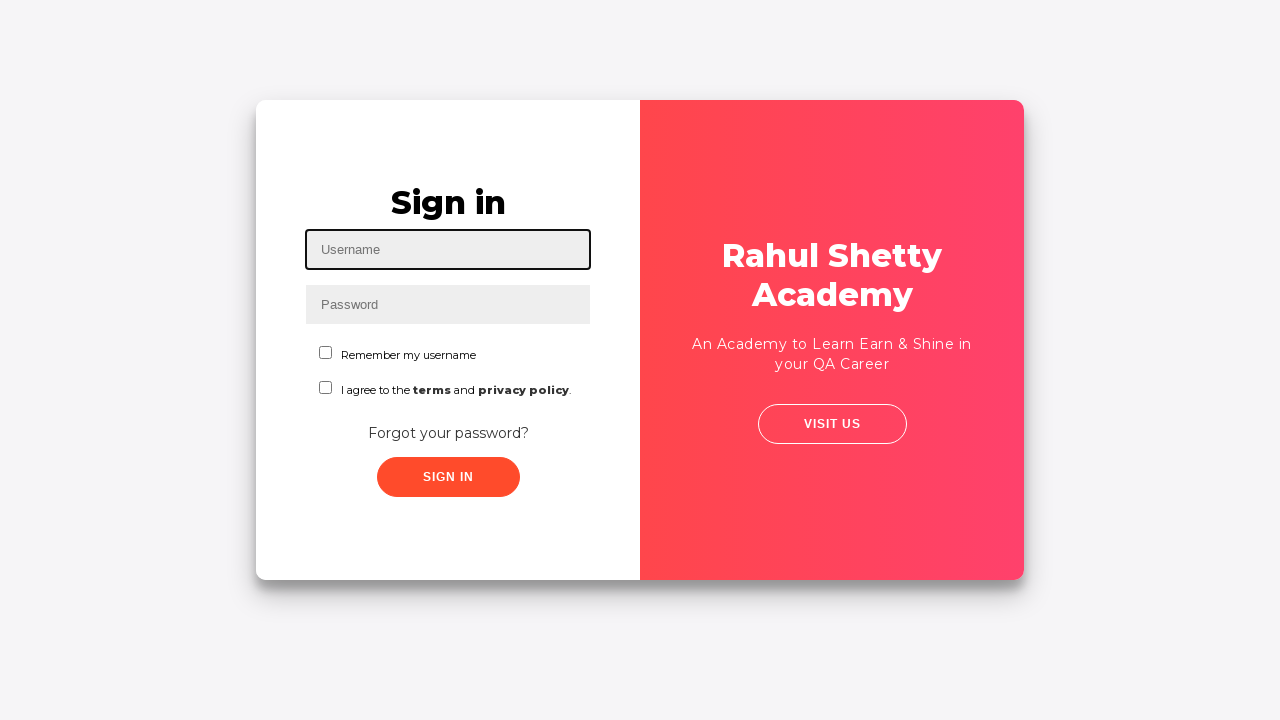

Clicked checkbox to select it at (326, 352) on #chkboxOne
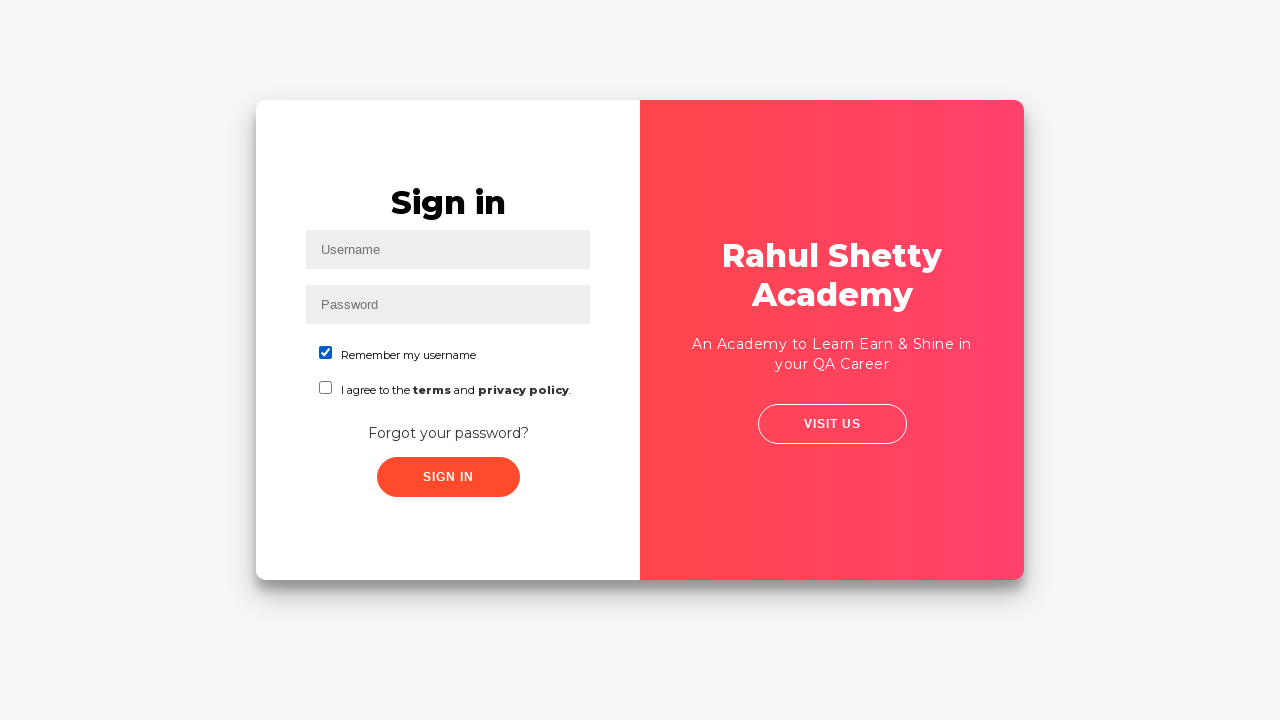

Verified checkbox is now selected after clicking
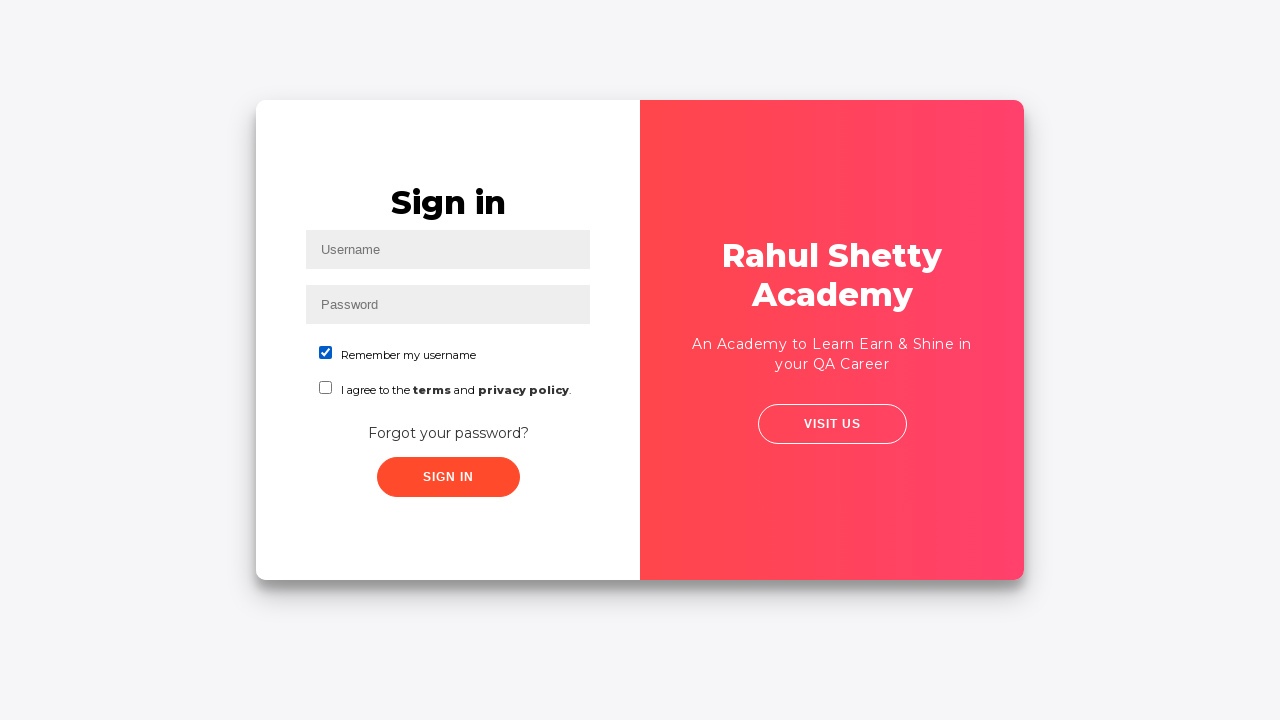

Navigated to Test Automation Practice site
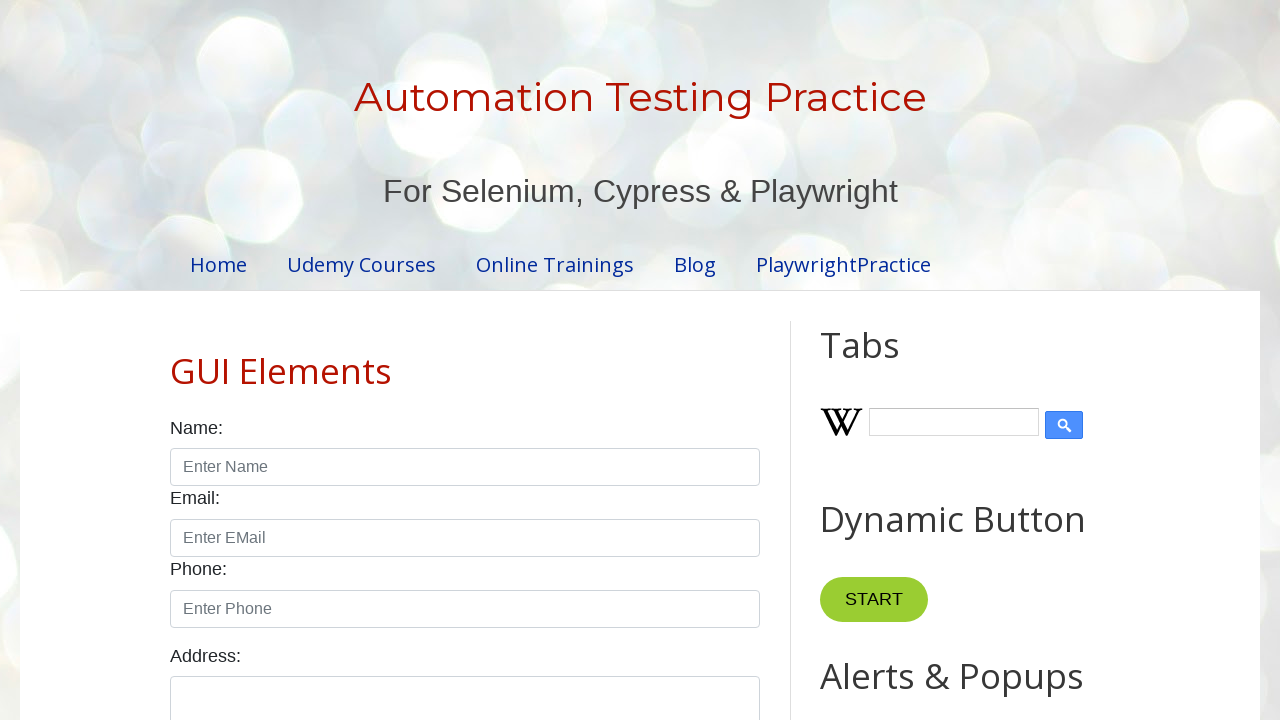

Retrieved page title from Test Automation Practice site
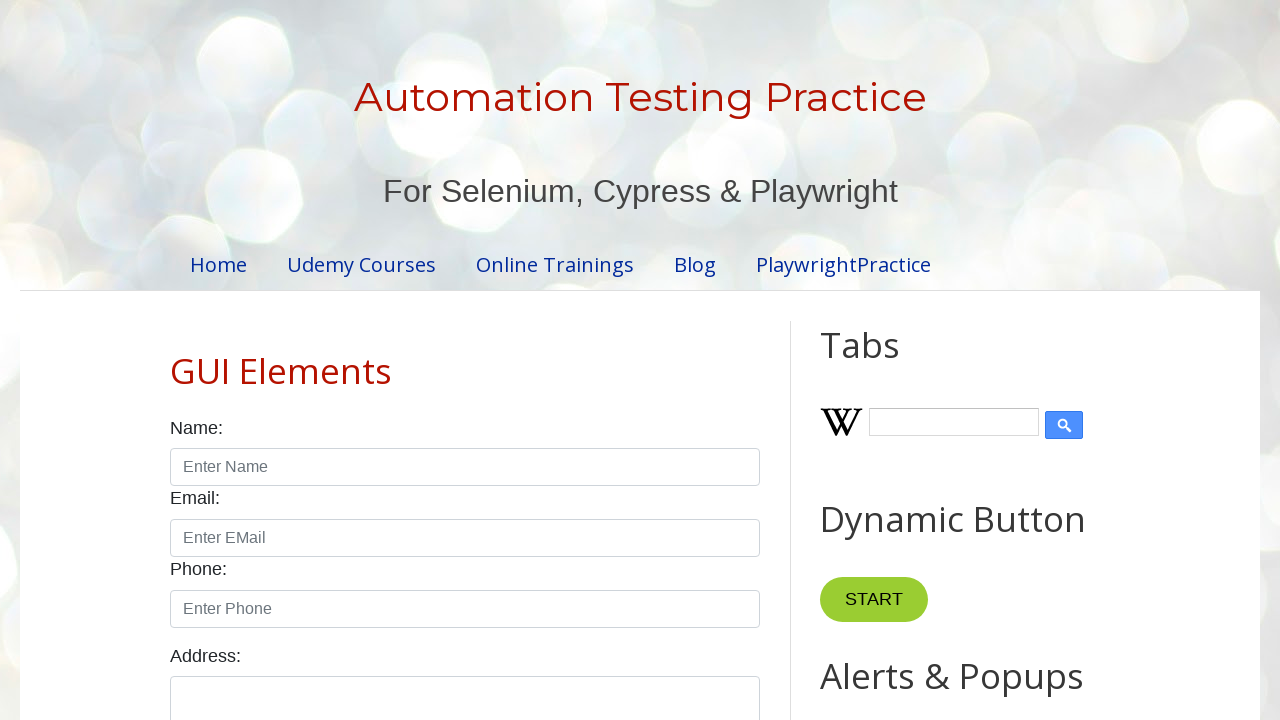

Retrieved current URL from Test Automation Practice site
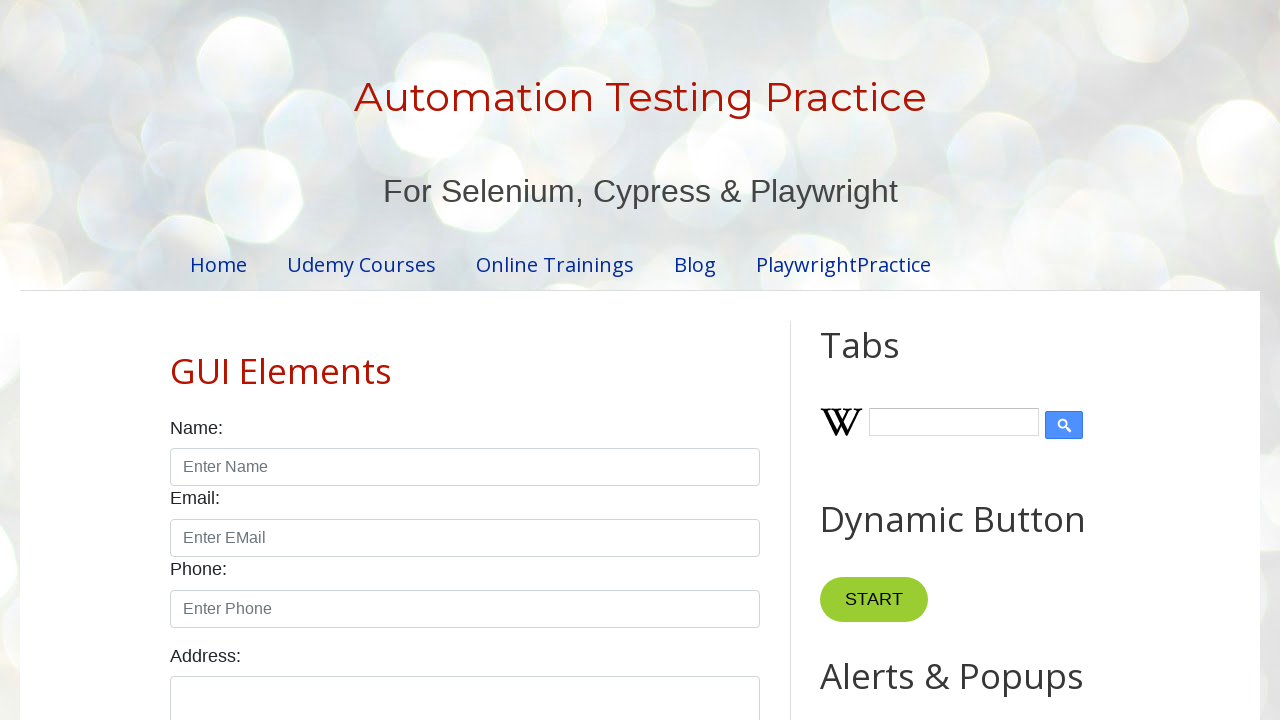

Checked visibility of page title element
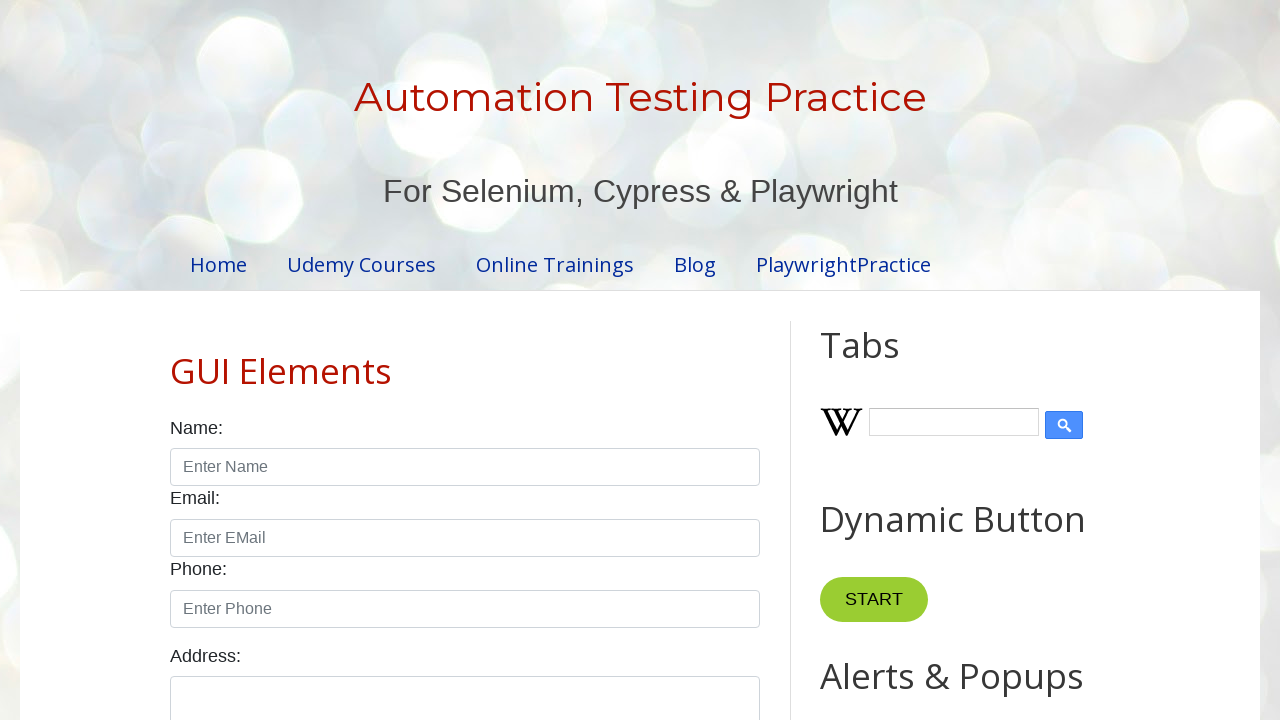

Checked if name input field is enabled
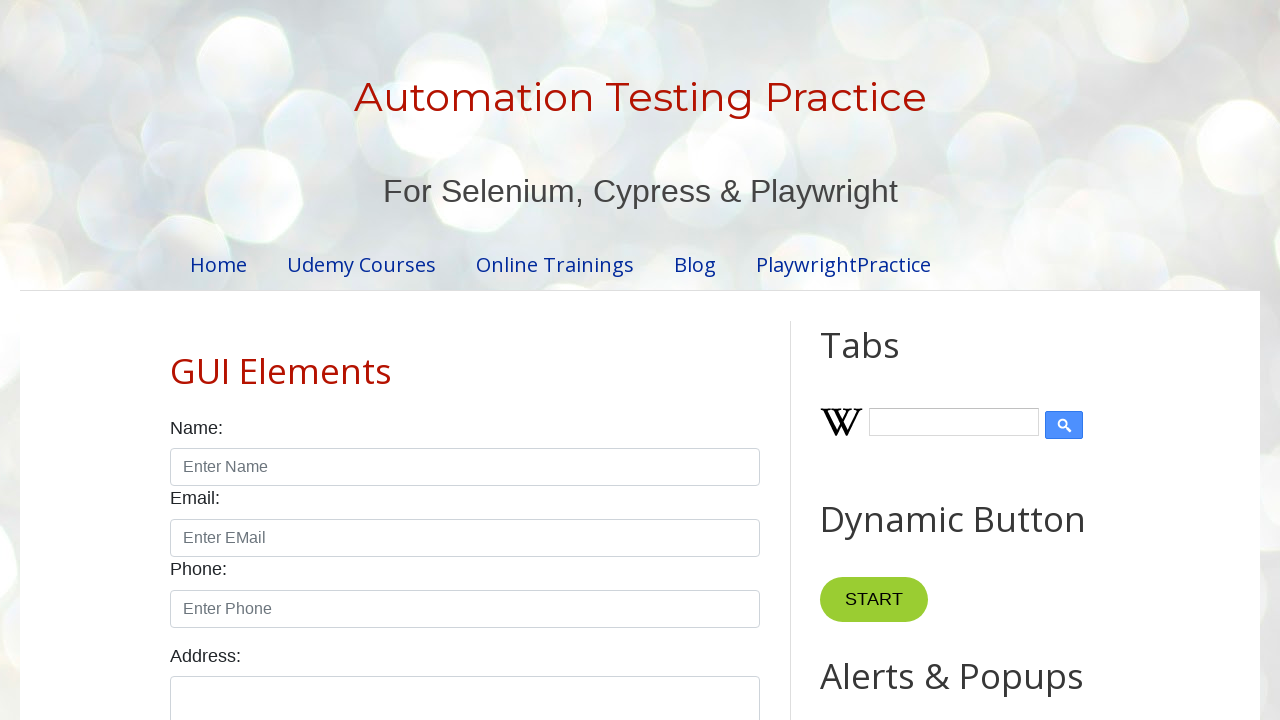

Checked initial state of male radio button (unchecked)
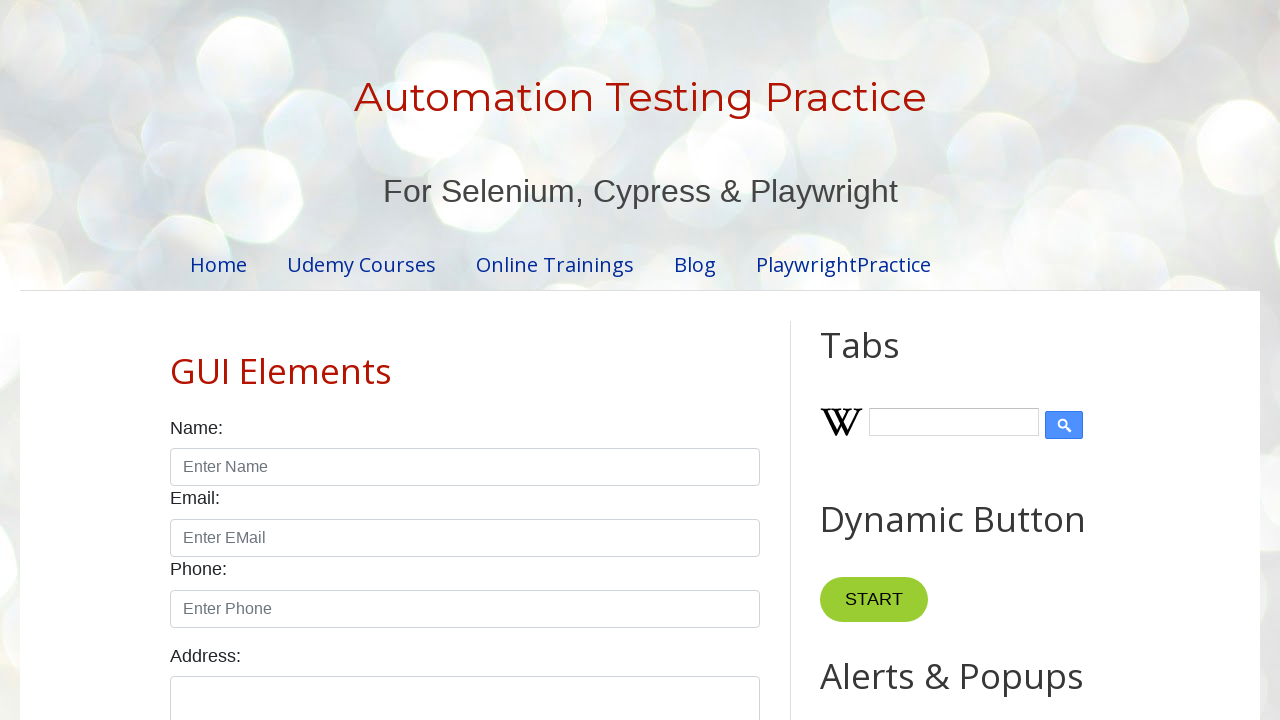

Clicked male radio button to select it at (176, 360) on #male
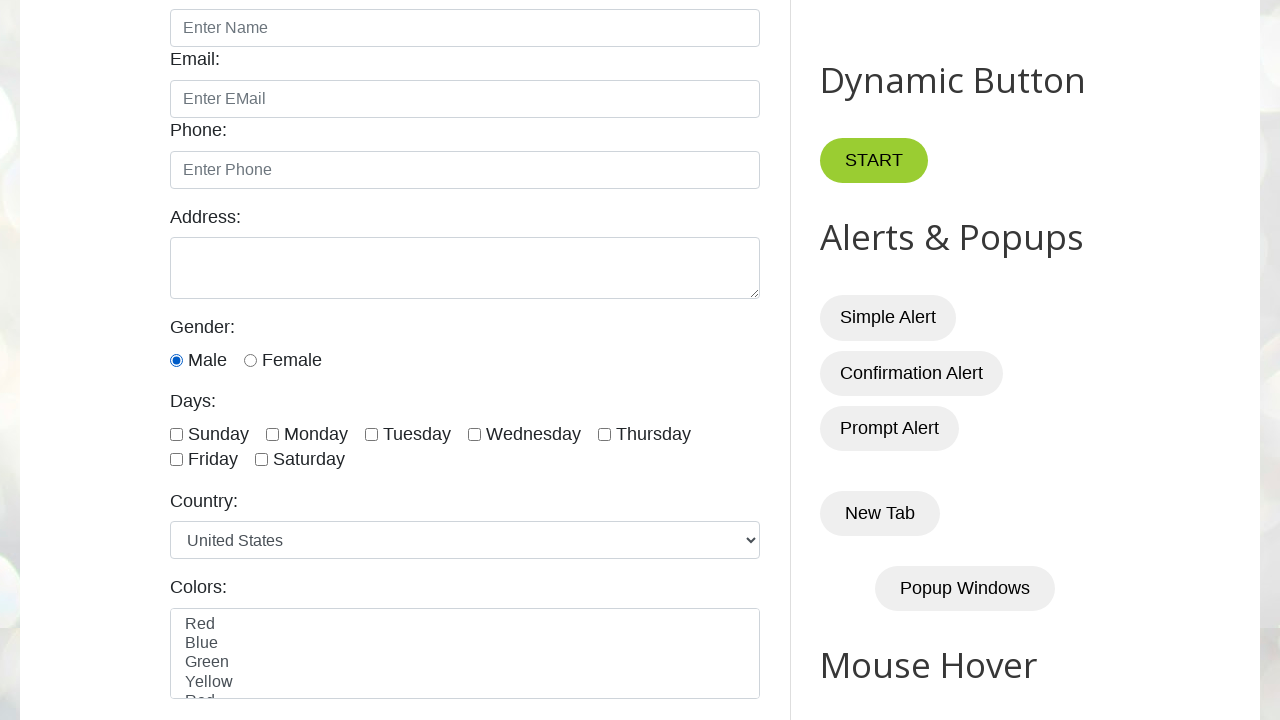

Verified male radio button is now selected after clicking
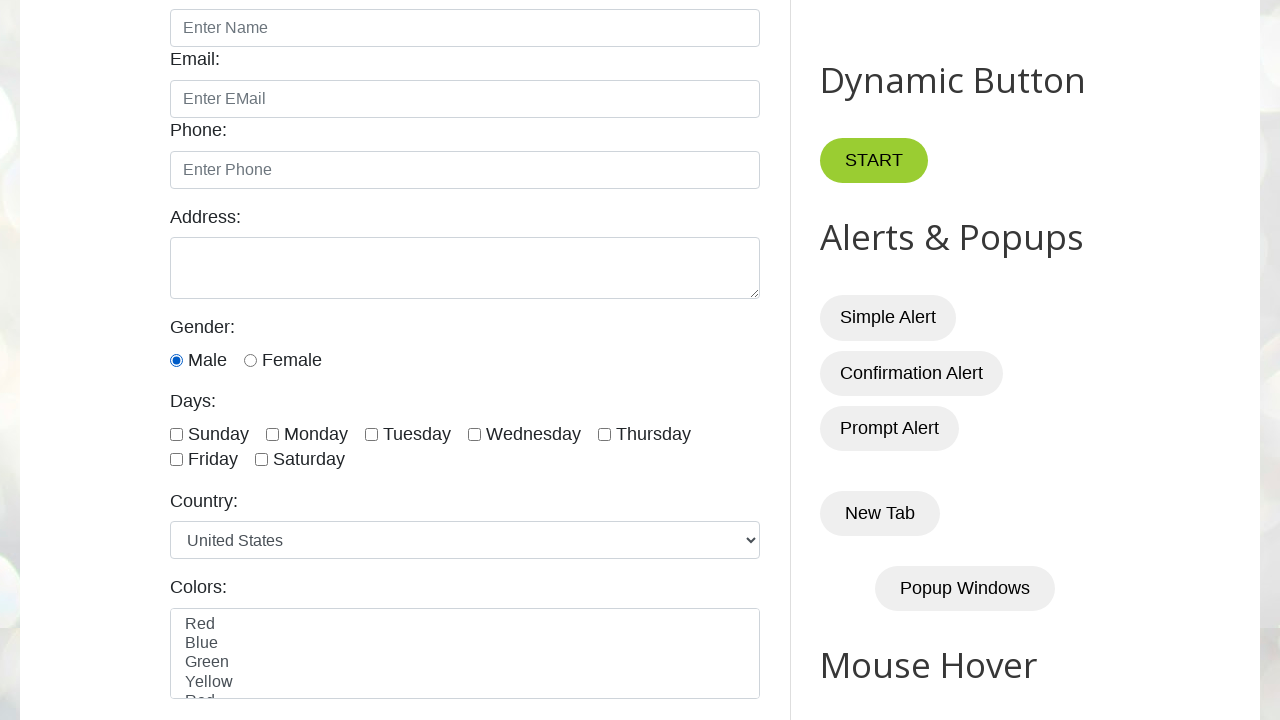

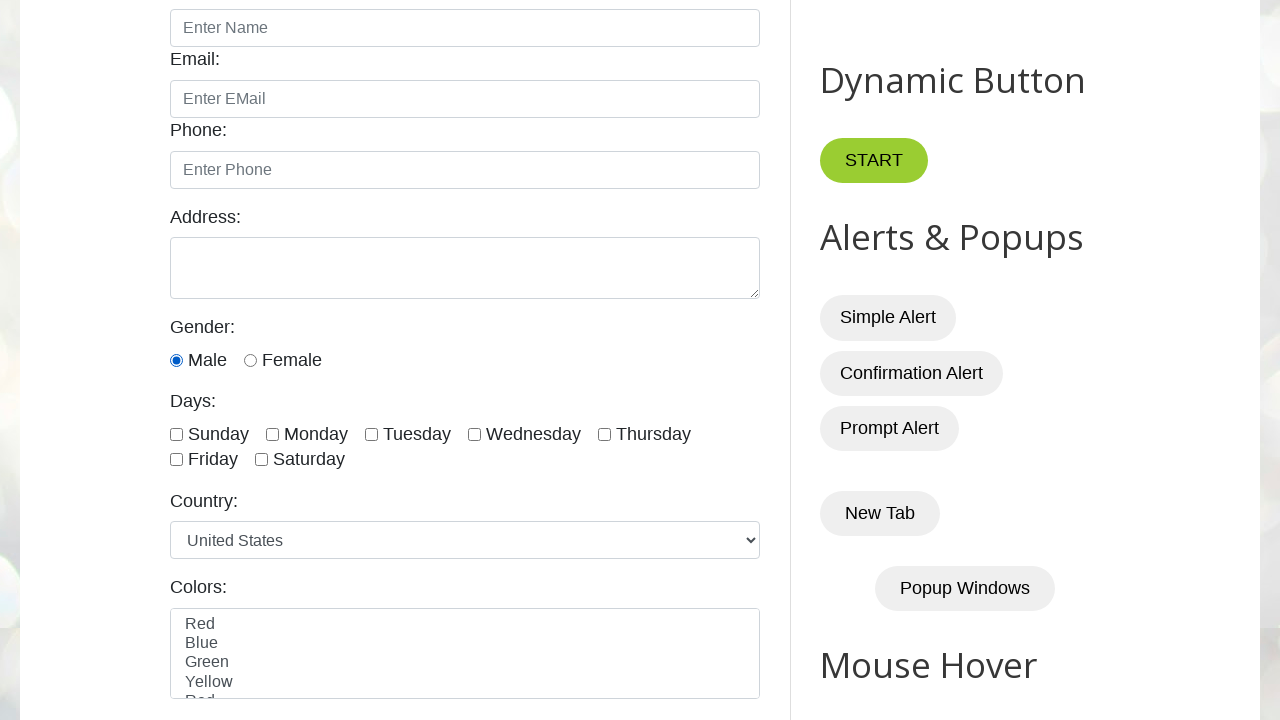